Tests locating elements using text CSS selector syntax

Starting URL: https://www.orangehrm.com/en/30-day-free-trial

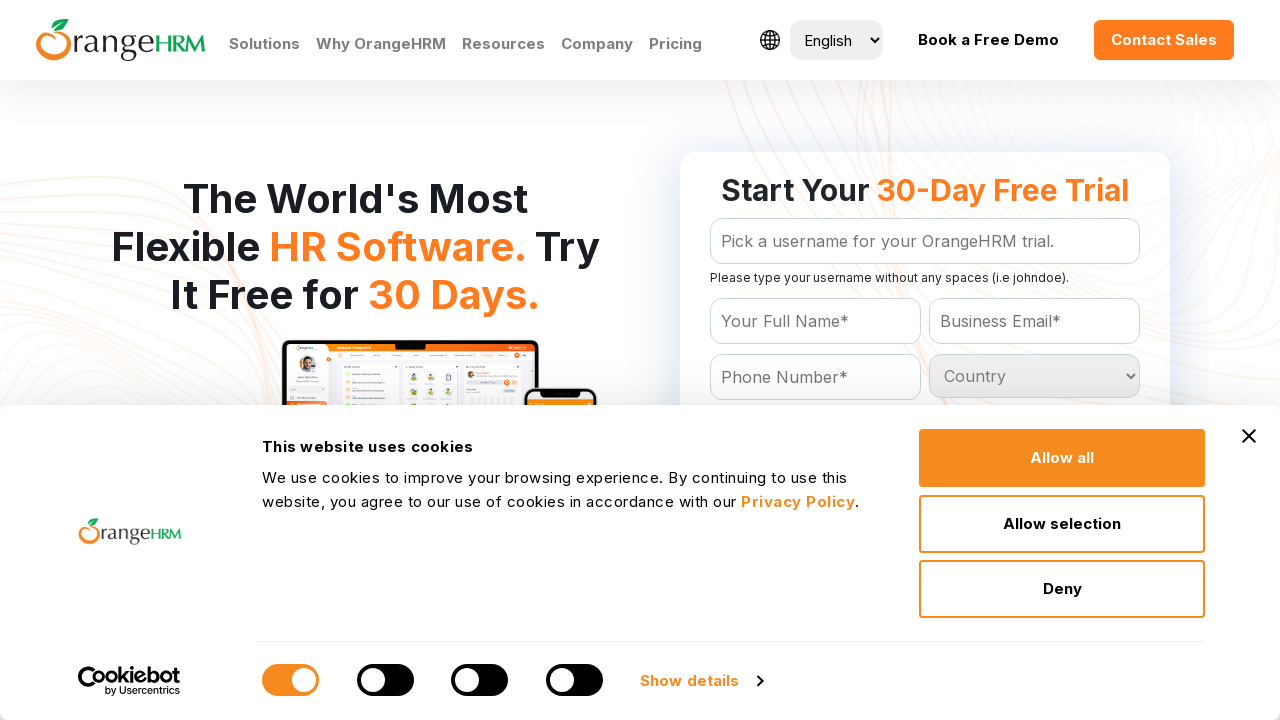

Located element with text 'Contact Sales' using text CSS selector and retrieved text content
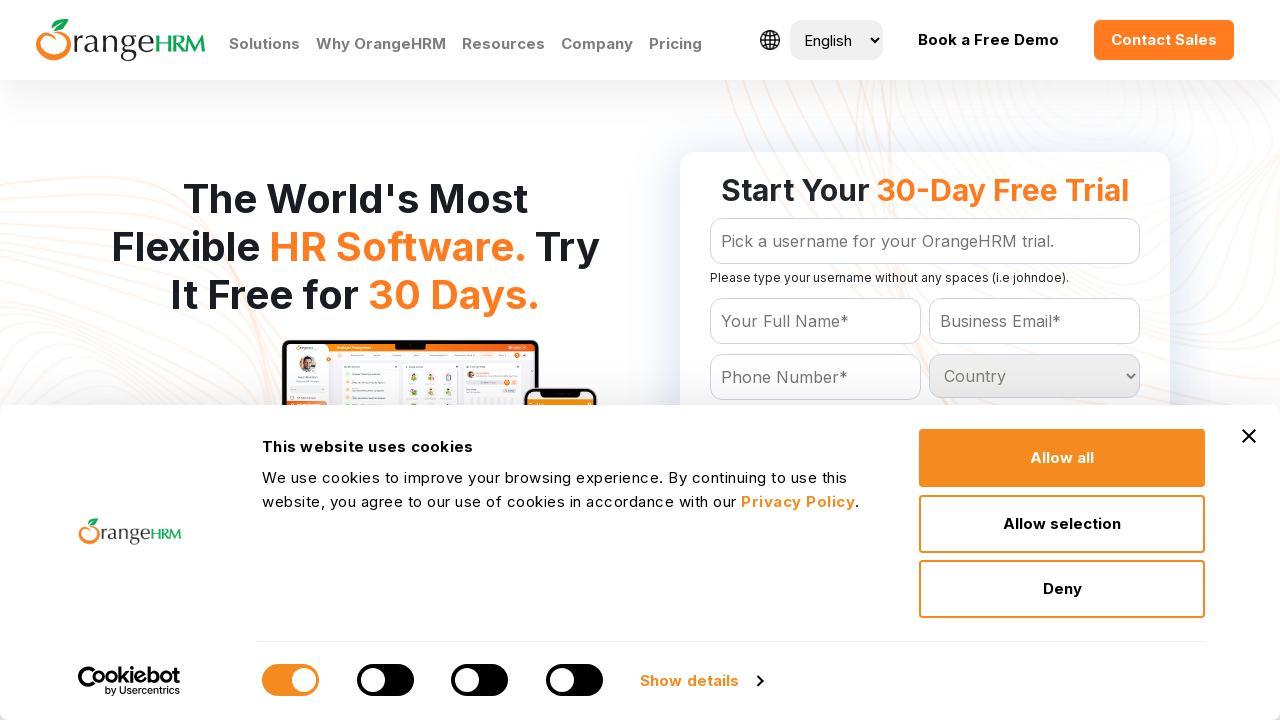

Printed extracted text content: Contact Sales
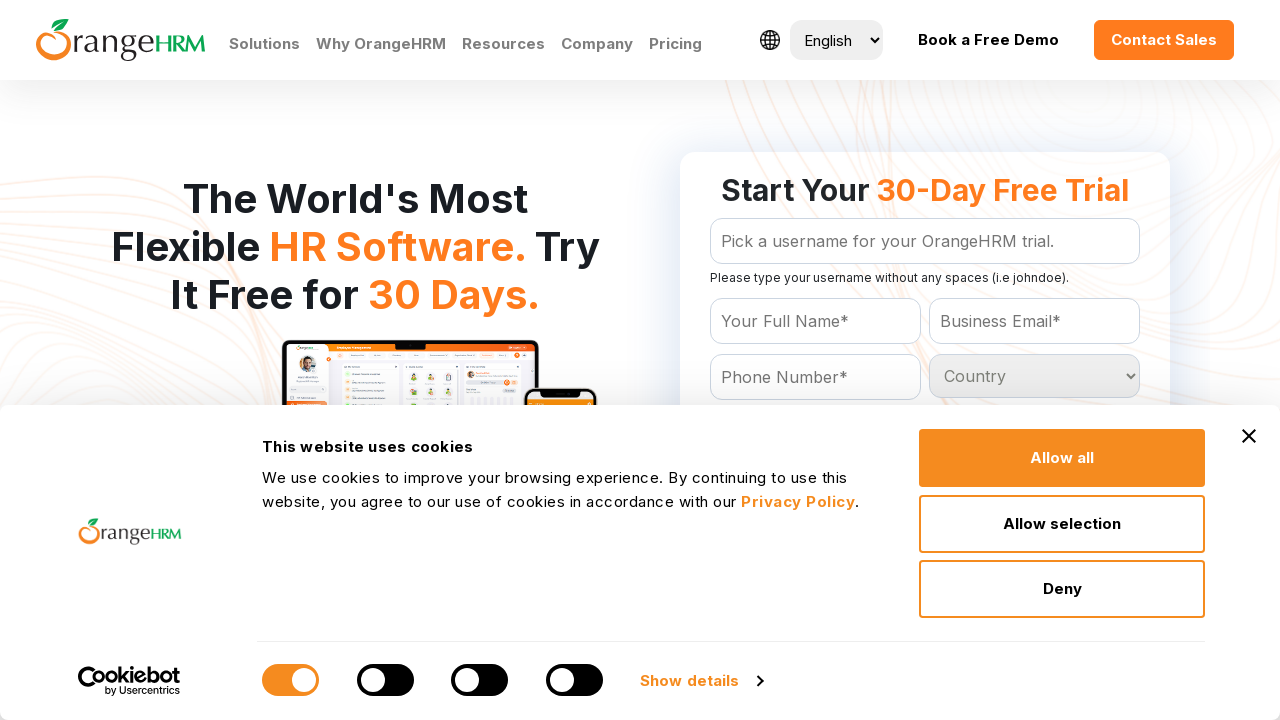

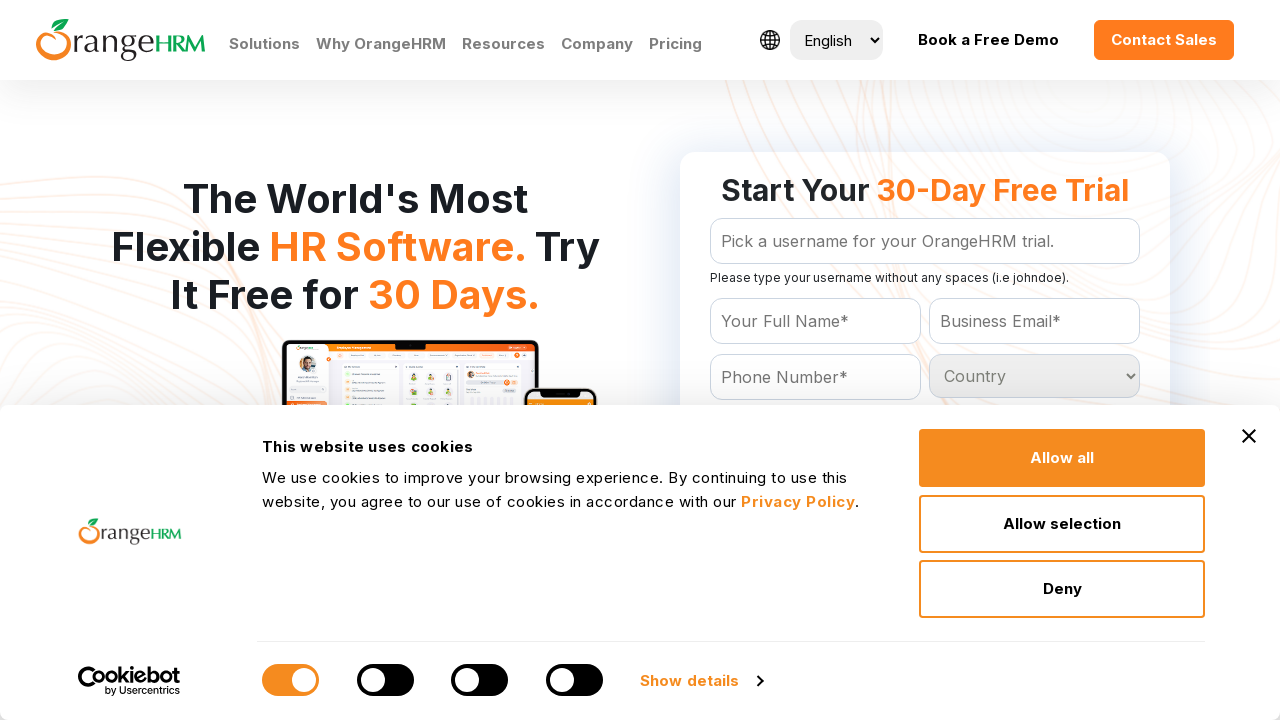